Tests the budget field rounding functionality by entering a value and verifying it rounds to nearest 10 when focus is lost

Starting URL: https://noteb.com/

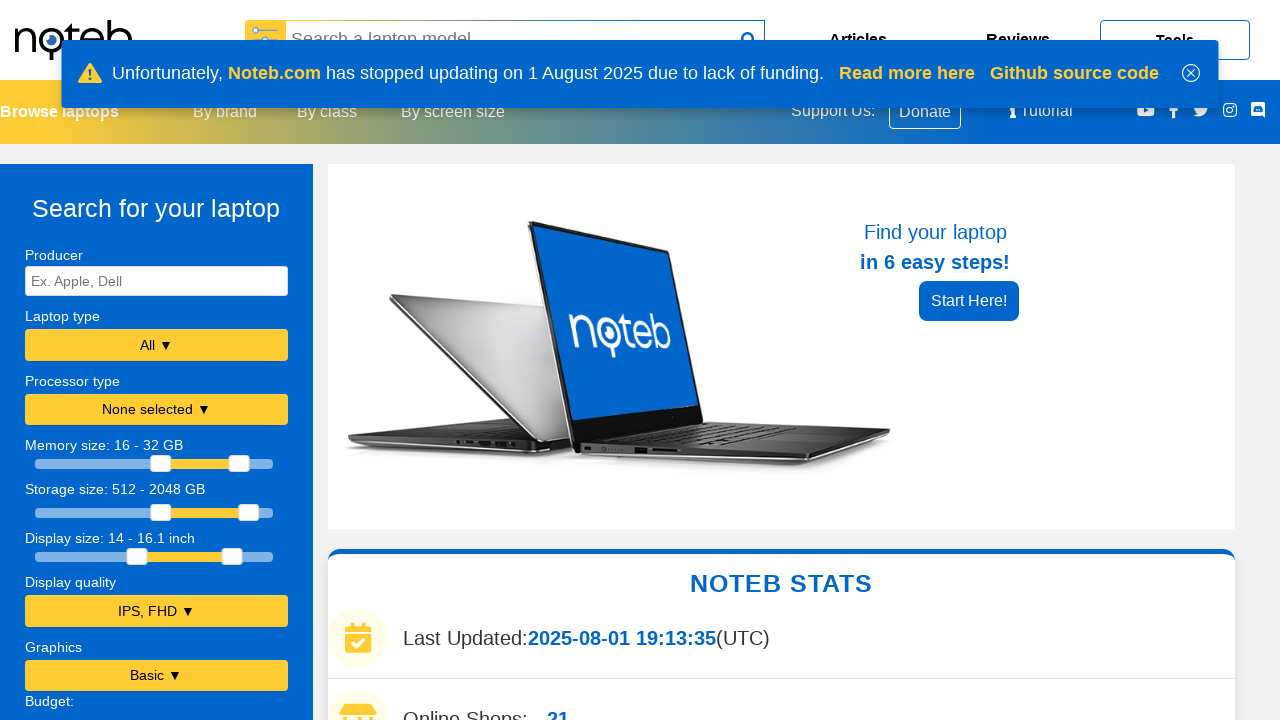

Waited 3 seconds for page to stabilize
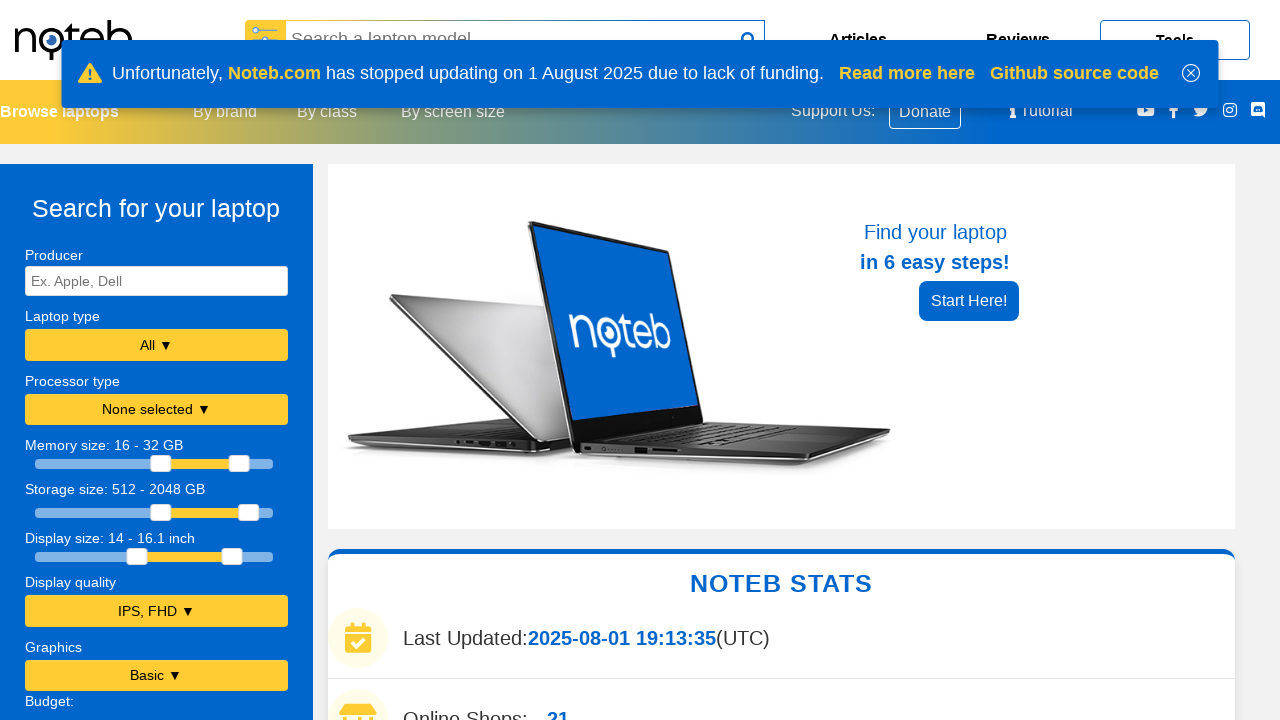

Scrolled down 350 pixels to reveal budget fields
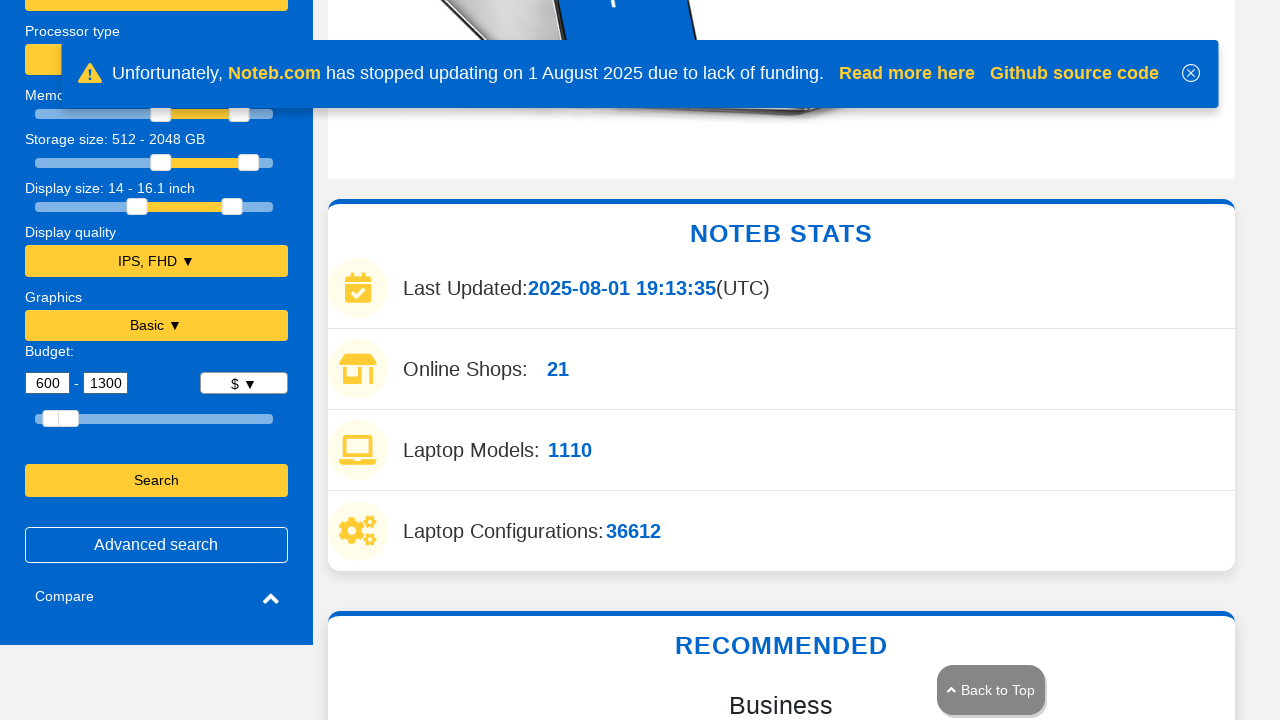

Waited 3 seconds after scrolling
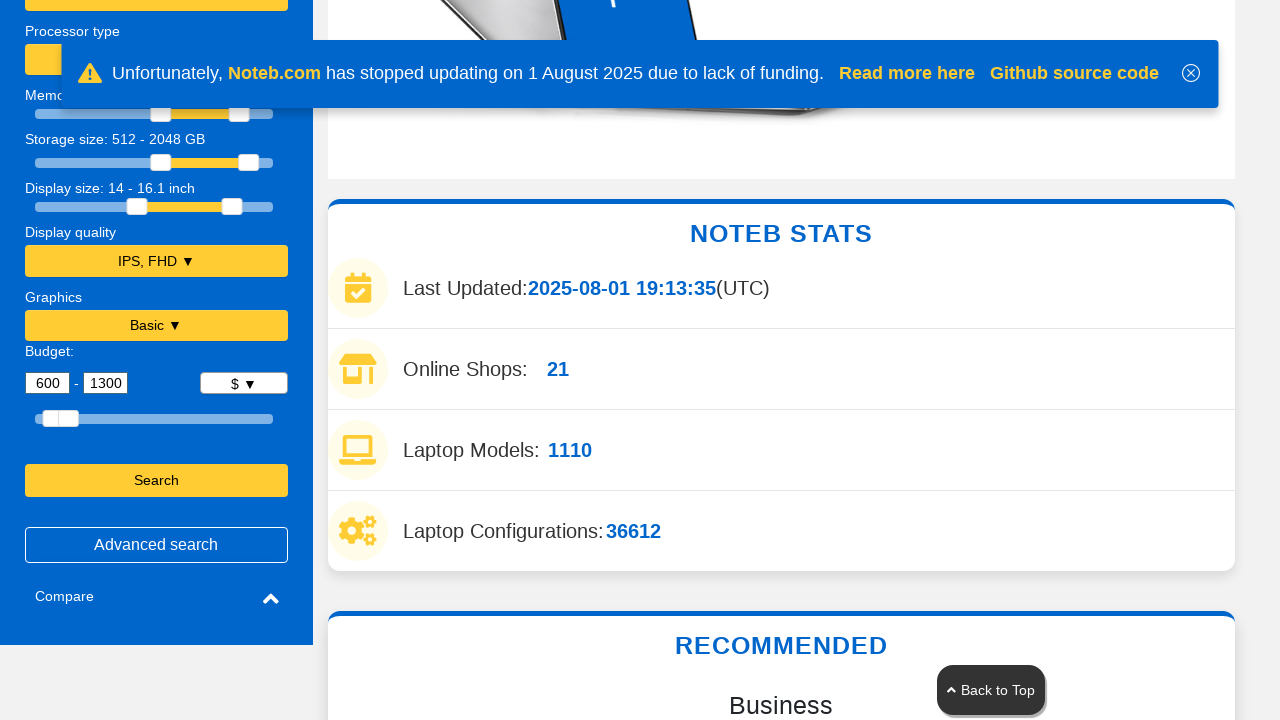

Located minimum budget field element
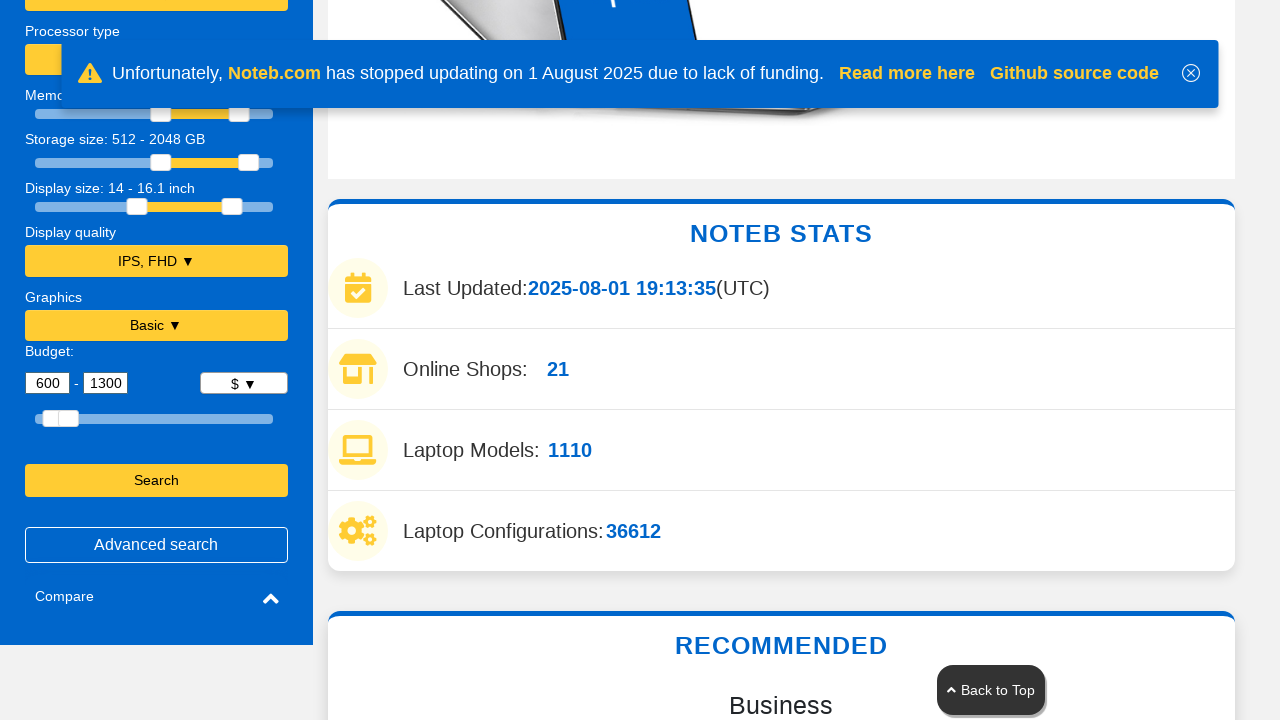

Double-clicked minimum budget field to select content at (48, 383) on #bdgmin
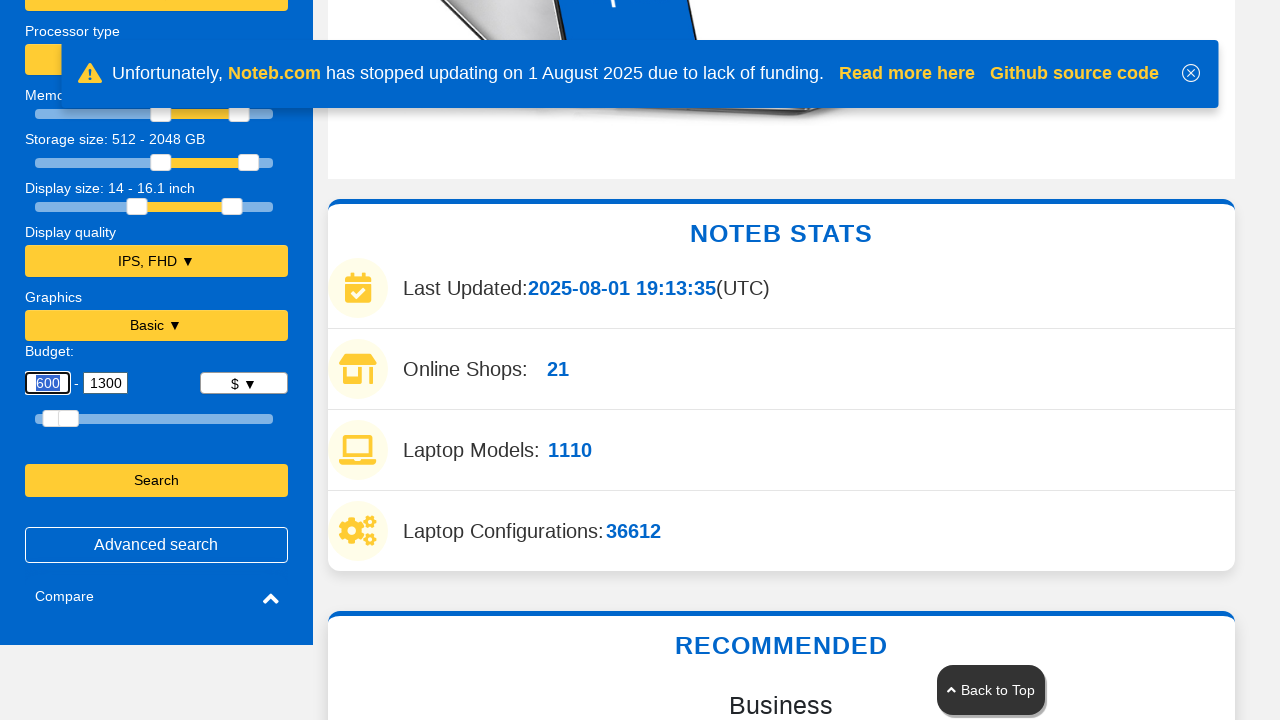

Clicked minimum budget field at (48, 383) on #bdgmin
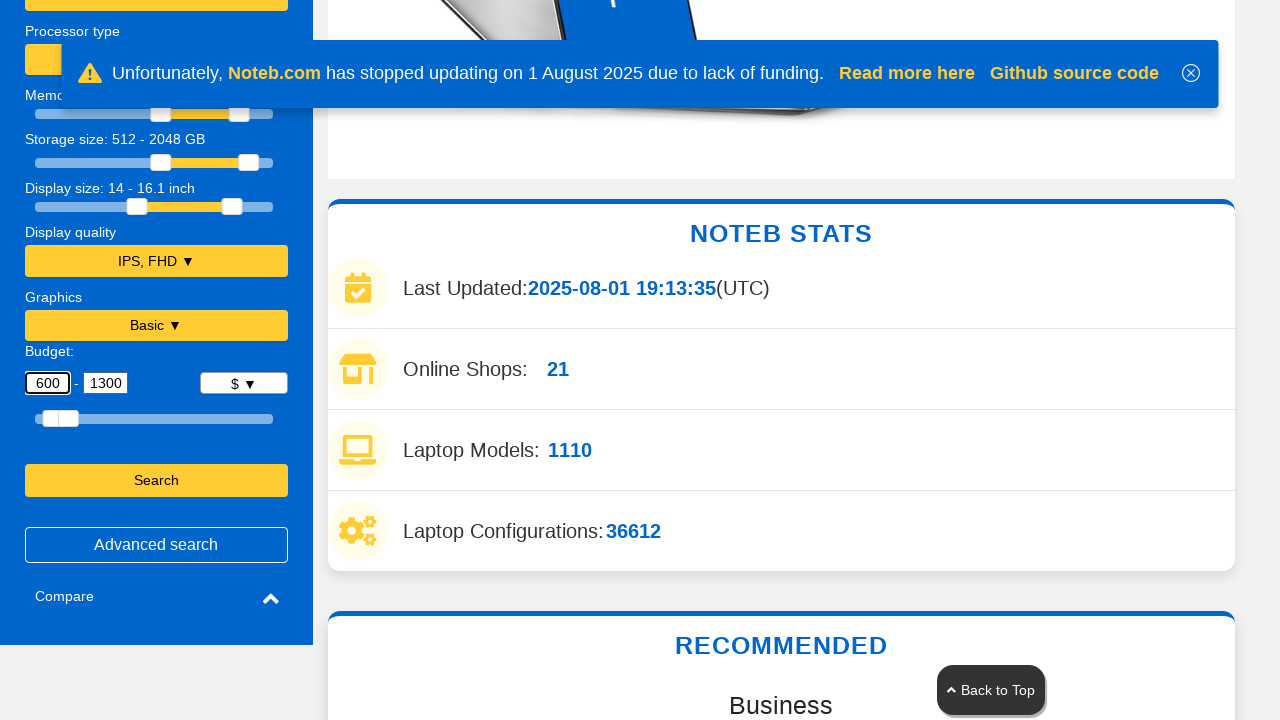

Pressed Backspace to clear field on #bdgmin
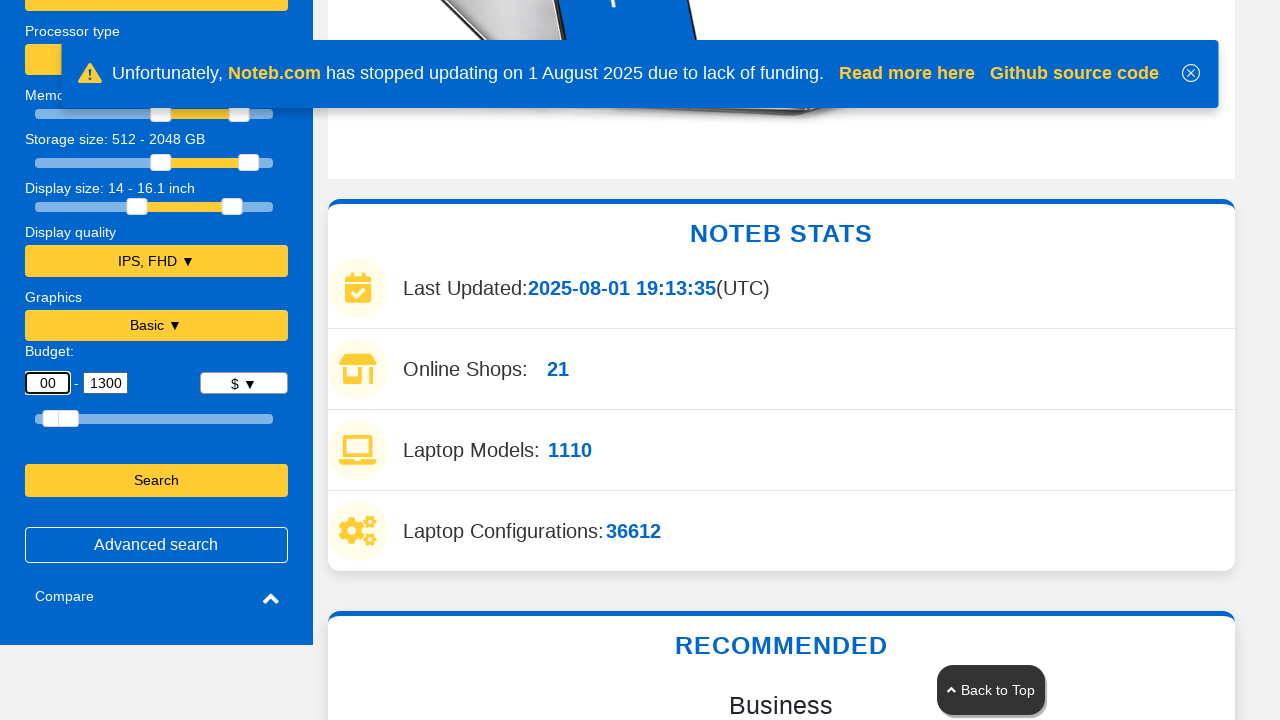

Entered test value '523' in minimum budget field on #bdgmin
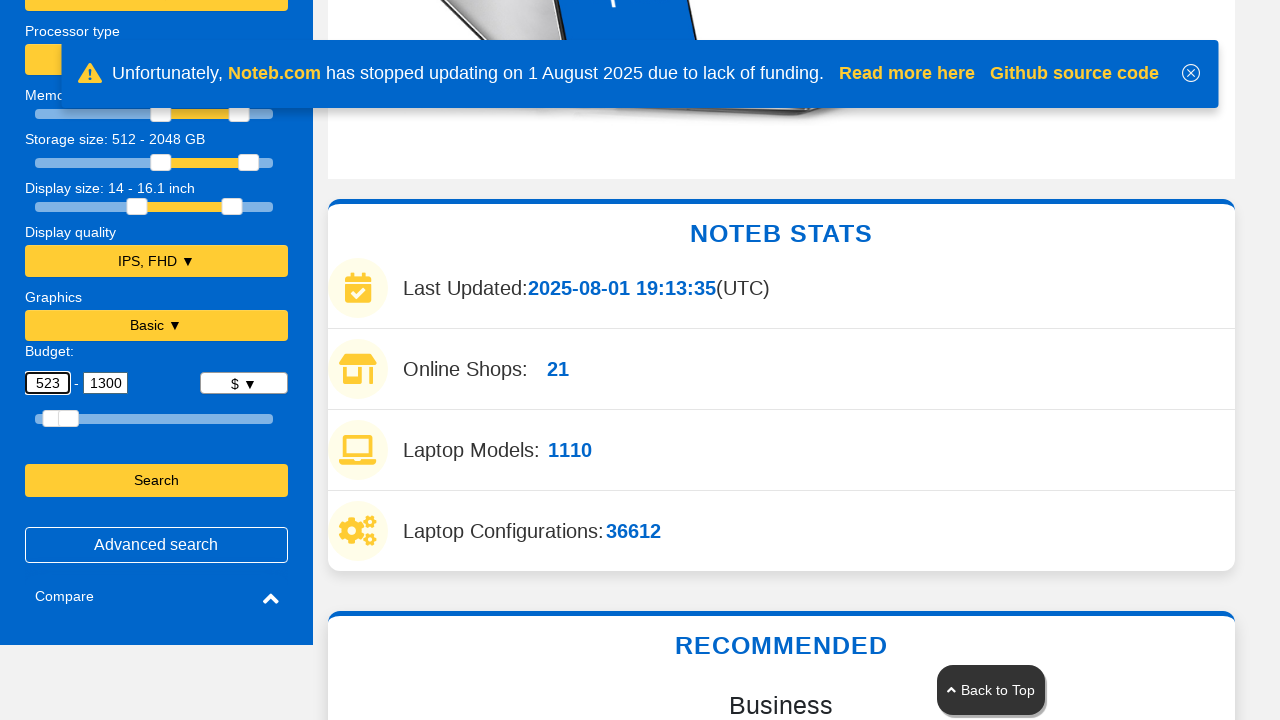

Pressed Tab to move focus away and trigger rounding logic on #bdgmin
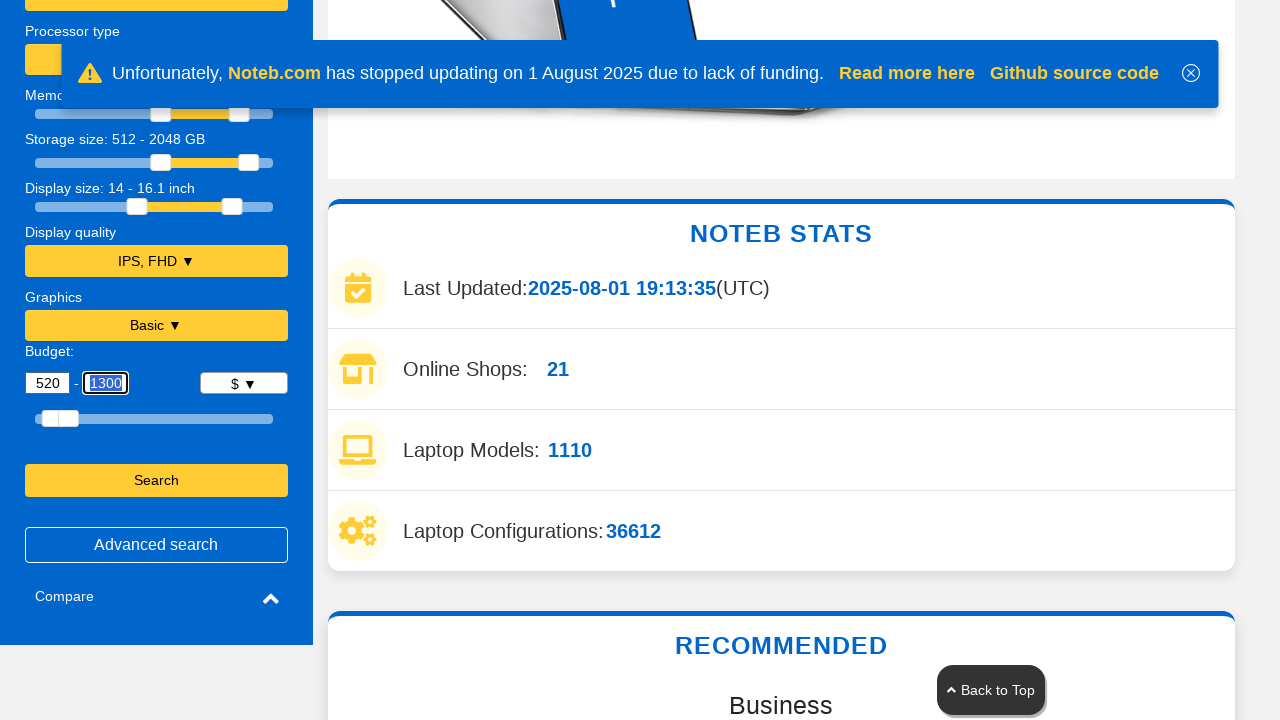

Waited 1 second for rounding to complete
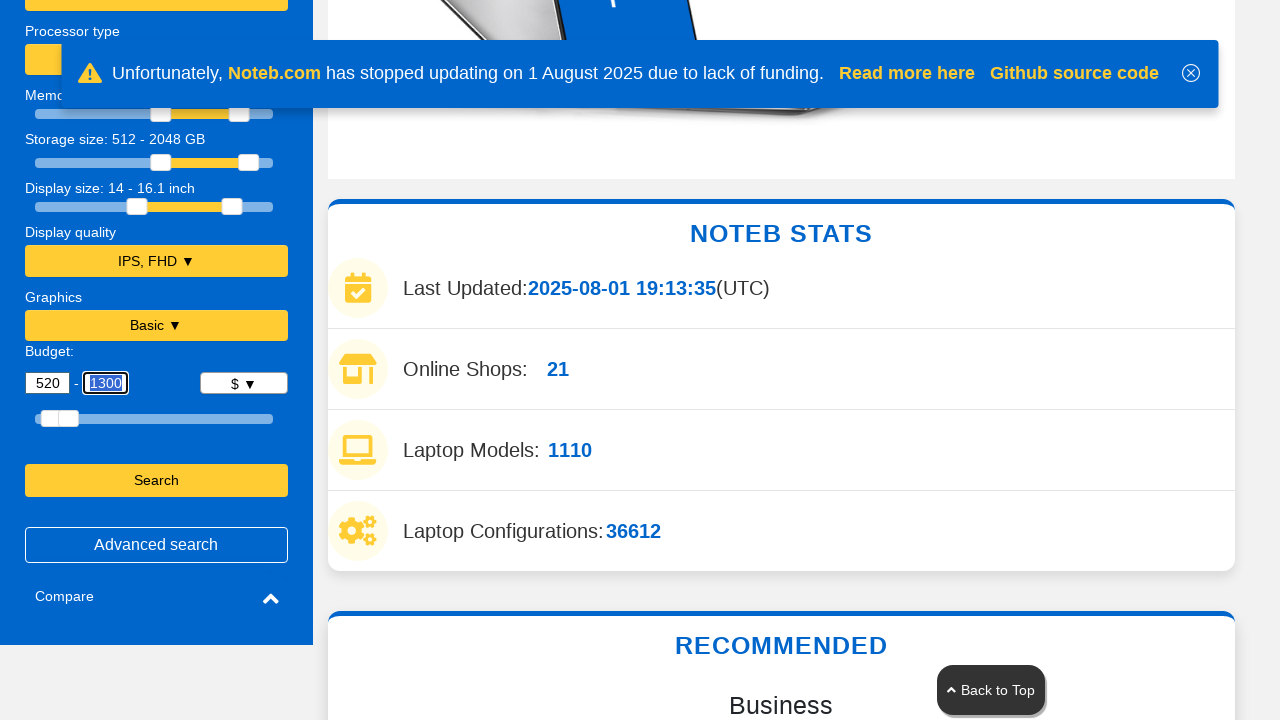

Double-clicked to select rounded value in budget field at (48, 383) on #bdgmin
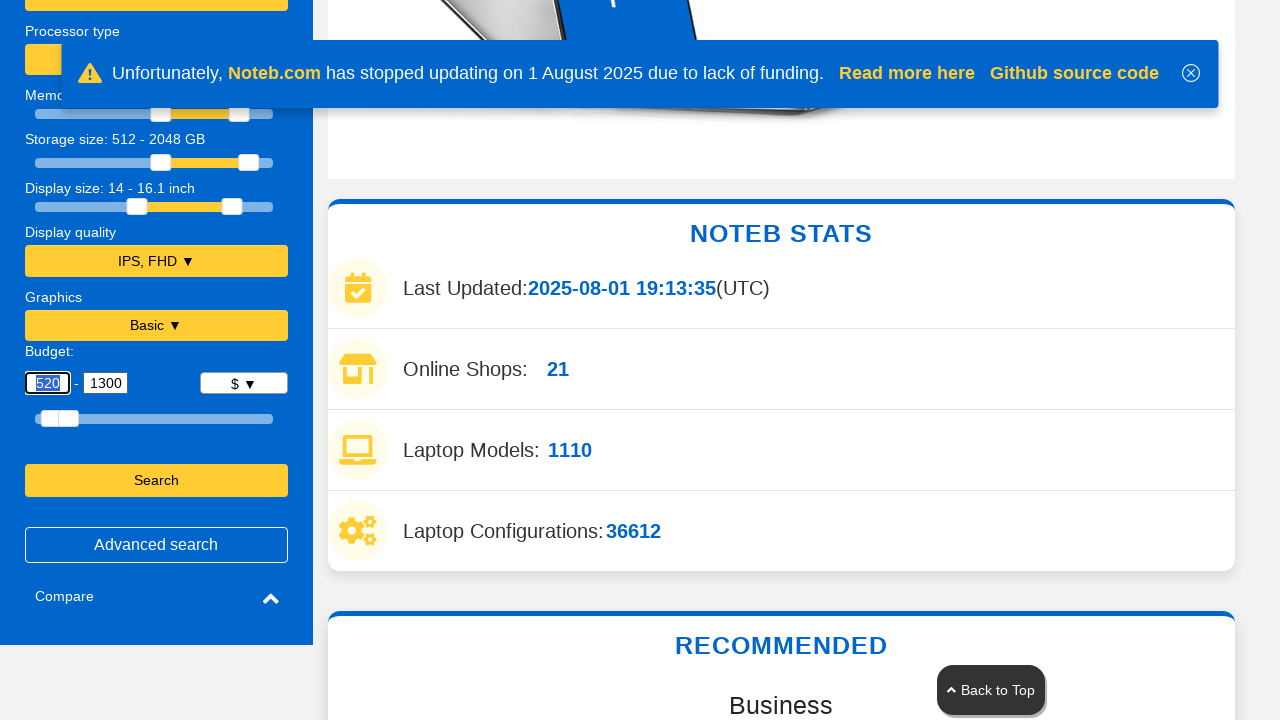

Selected all text in budget field using Ctrl+A on #bdgmin
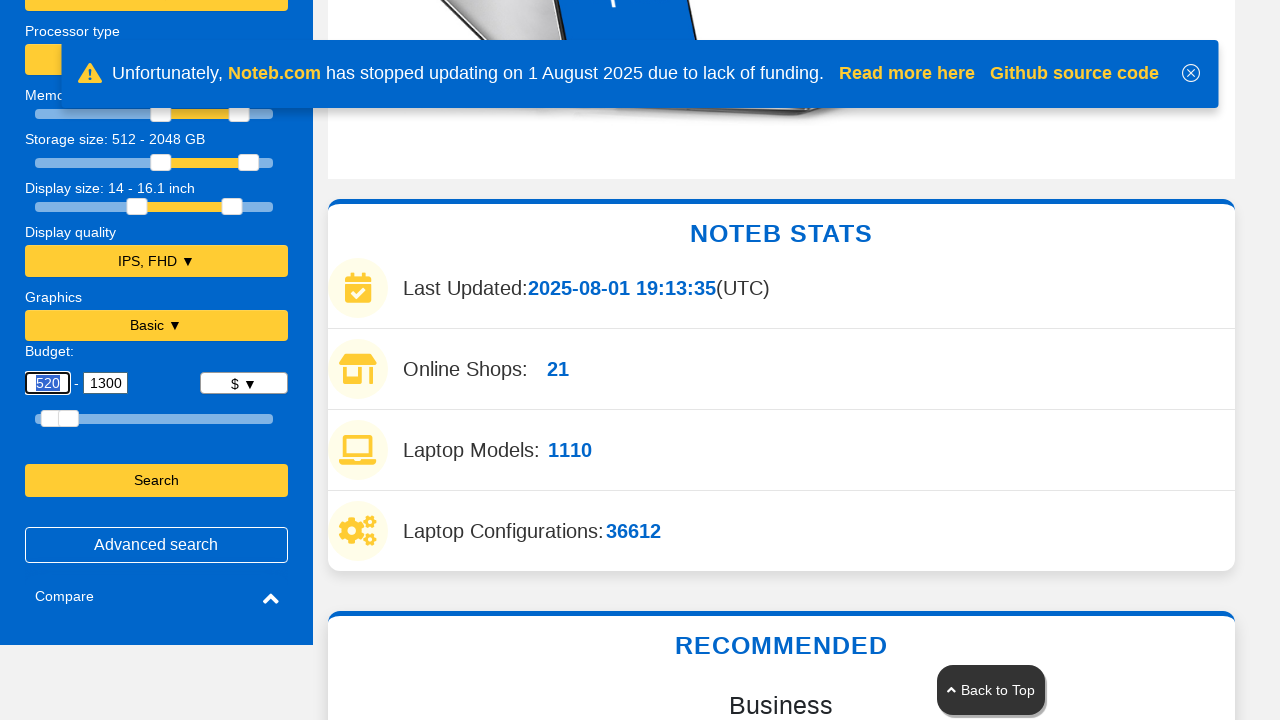

Copied selected budget value using Ctrl+C on #bdgmin
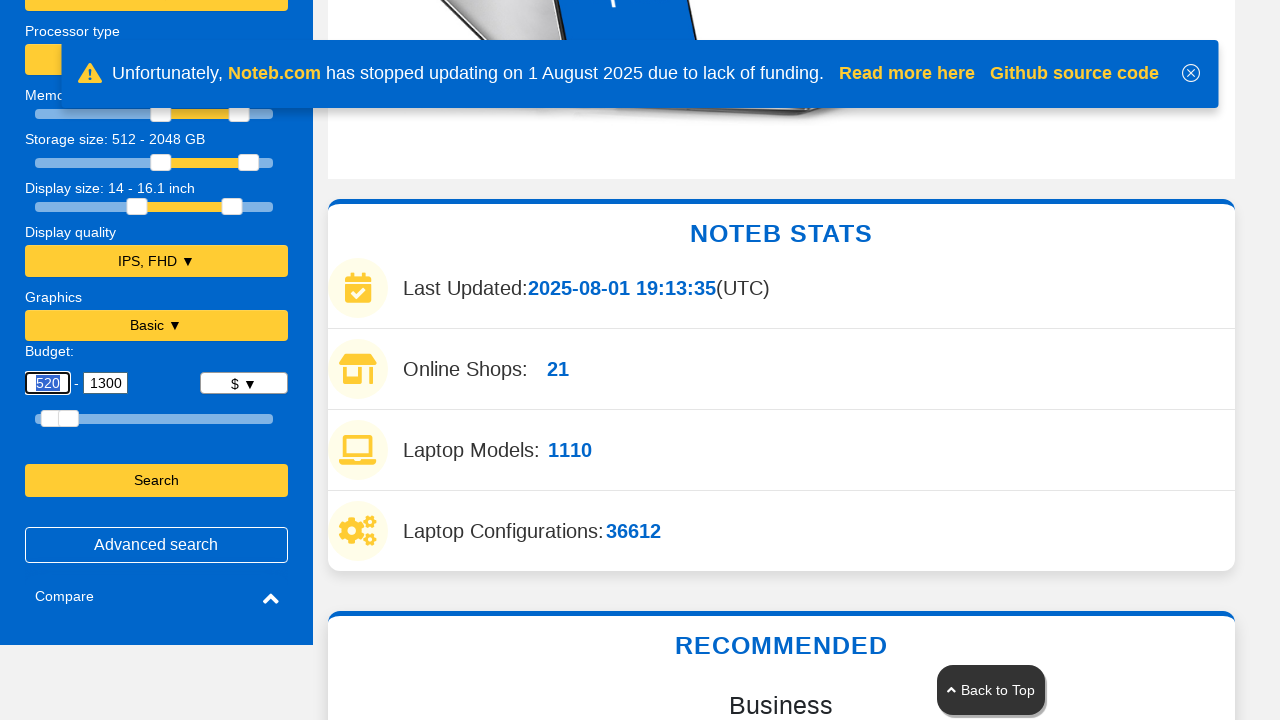

Retrieved rounded budget value: 520
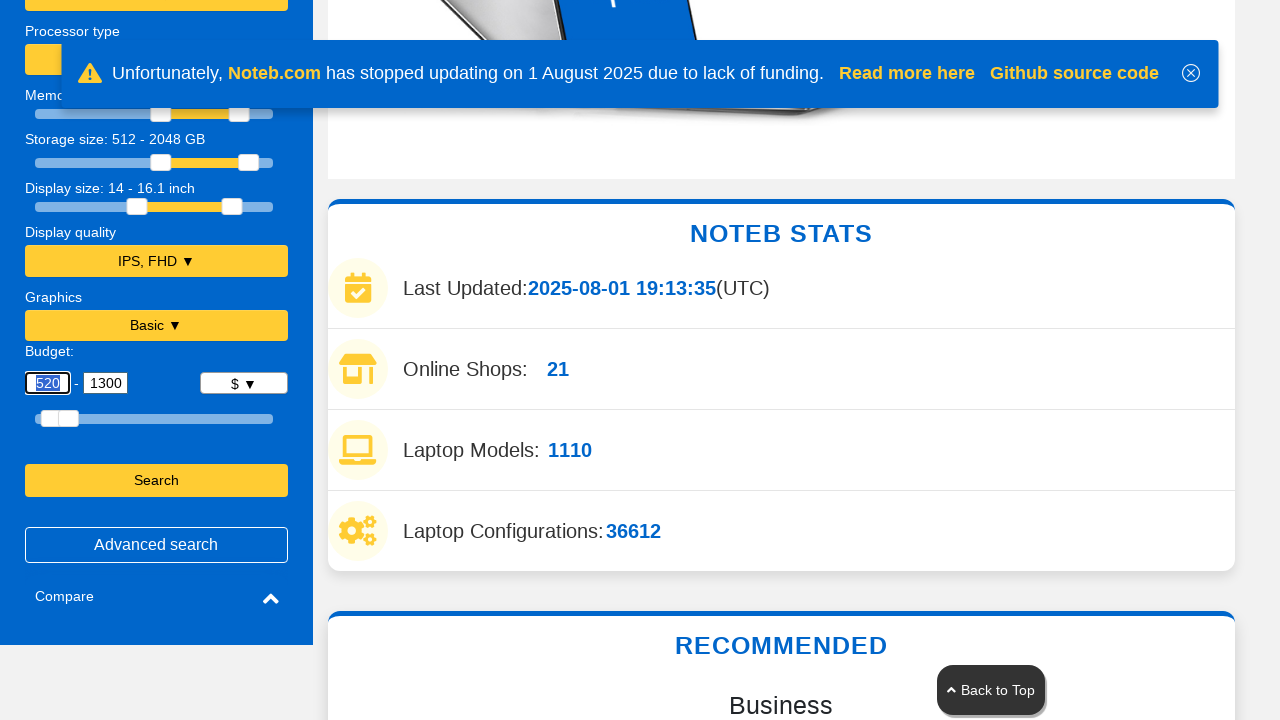

Verified rounding: input 523 correctly rounded to 520 (expected 520)
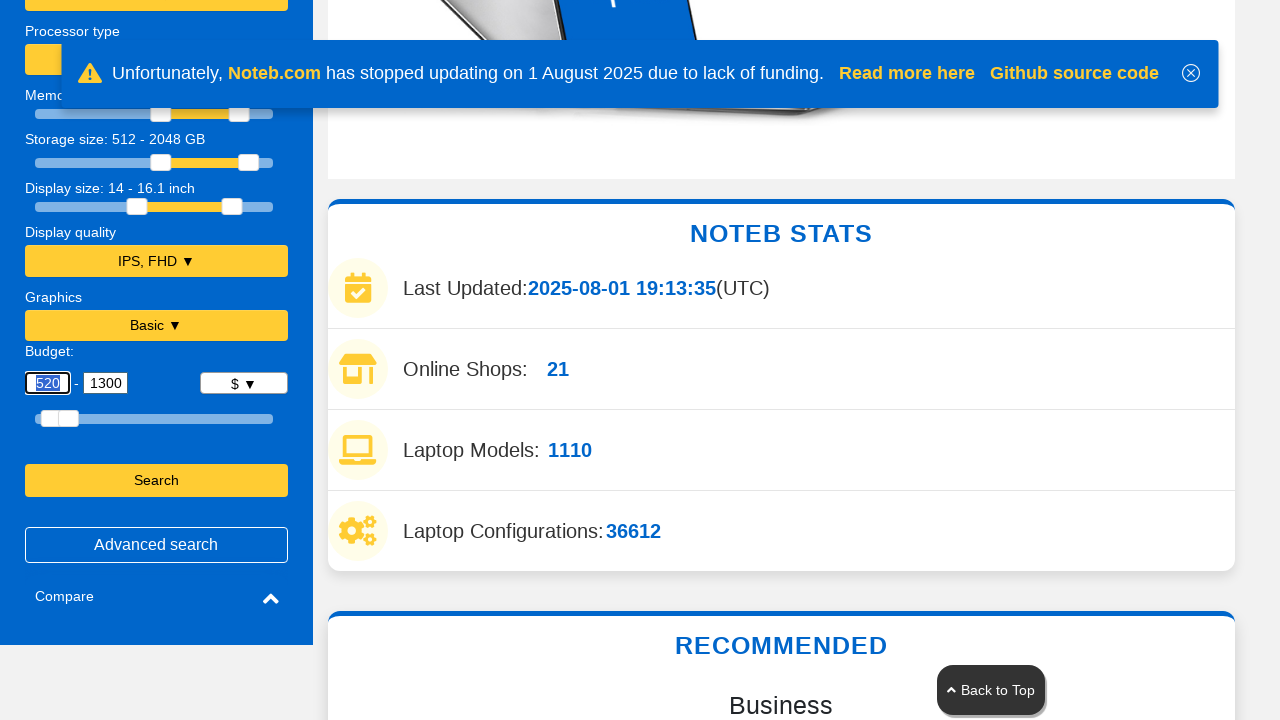

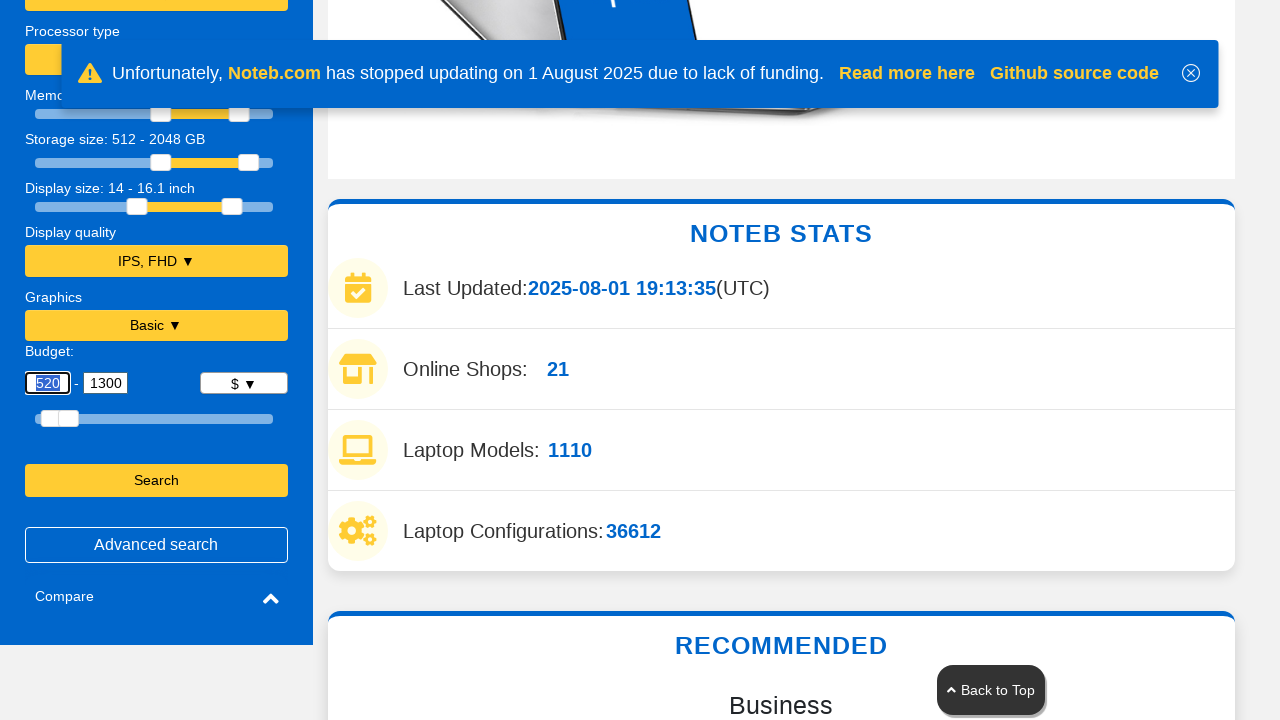